Tests clicking on an element located by its alt text attribute on a Turkish bookstore website

Starting URL: https://www.kitapyurdu.com/

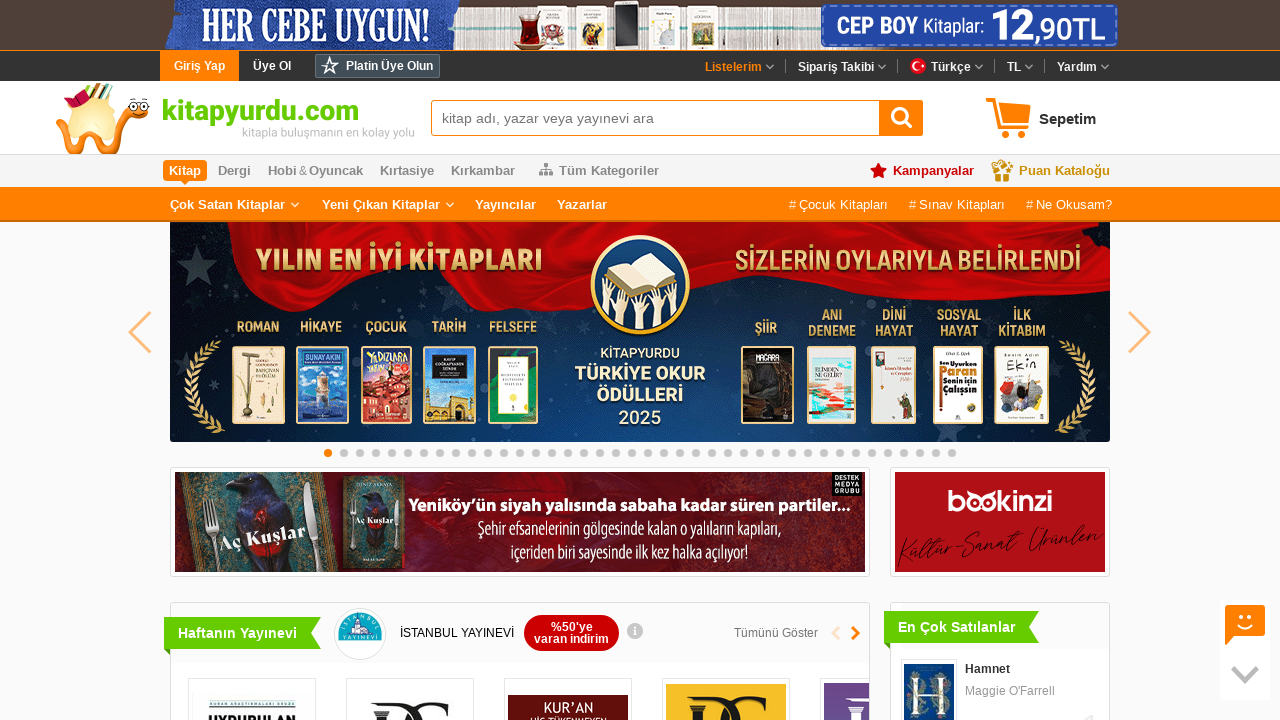

Located element with alt text 'kitapyurdu.com'
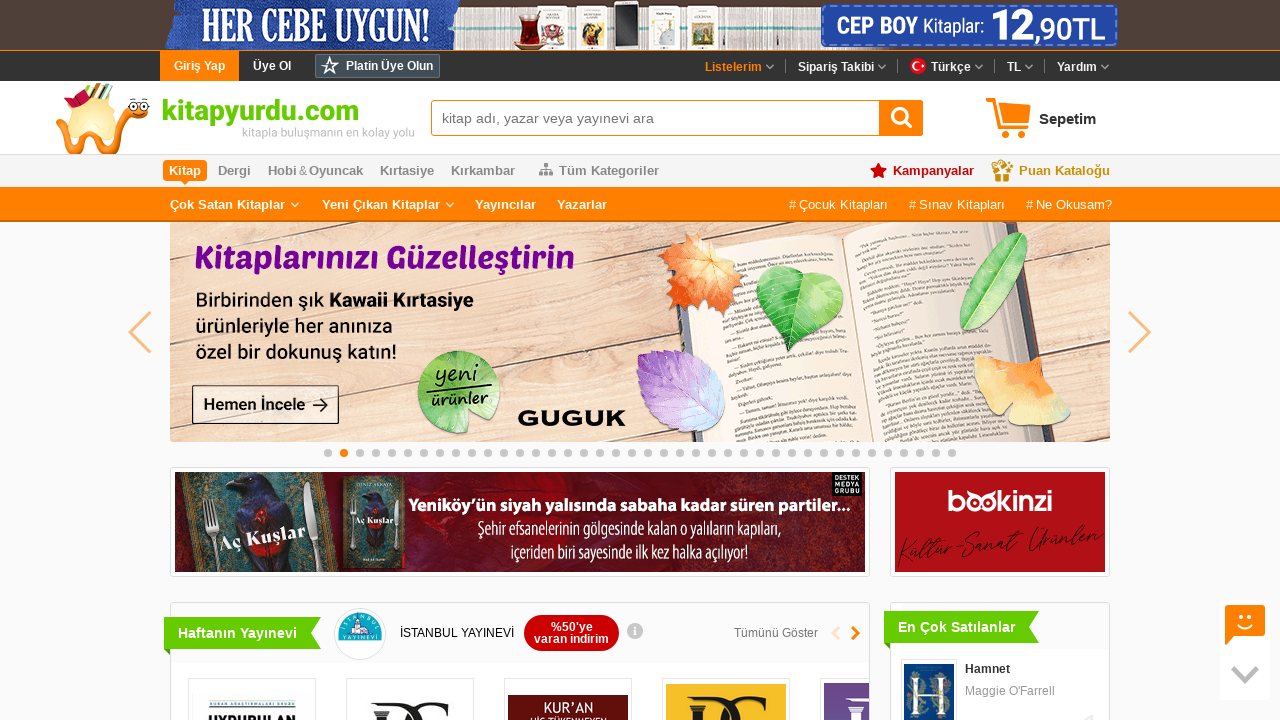

Clicked on element with alt text 'kitapyurdu.com' at (290, 118) on internal:attr=[alt="kitapyurdu.com"i] >> nth=-1
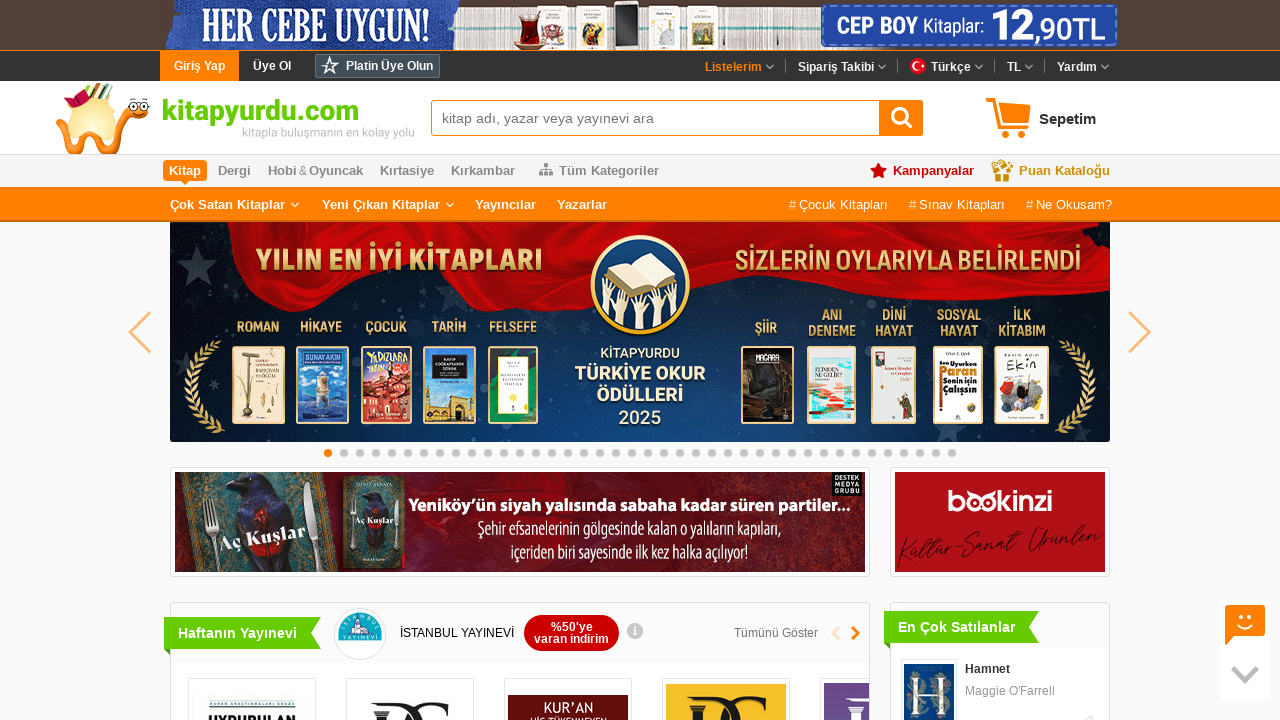

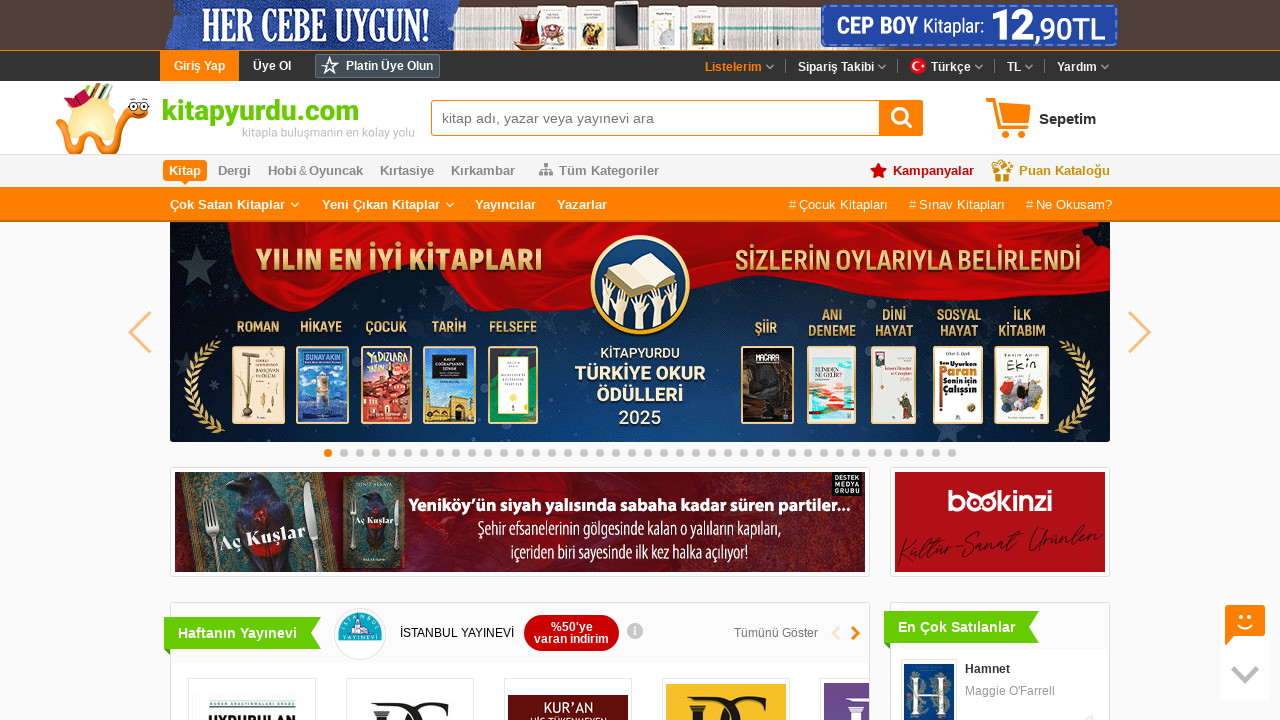